Tests form validation by submitting with an overly long message to trigger validation errors on all required fields

Starting URL: http://teroauralinna.github.io/vue-demo-form/

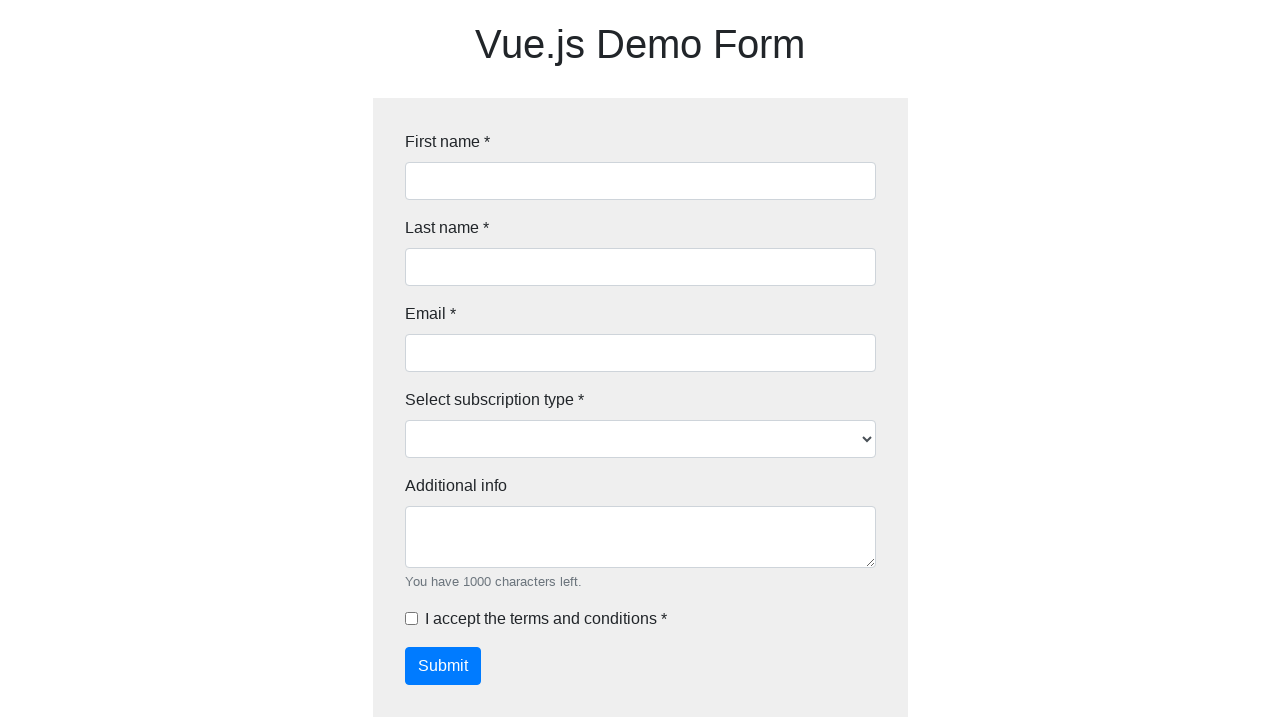

Filled additional info field with 1003 character message exceeding the 1000 character limit on //*[@id="additionalInfo"]
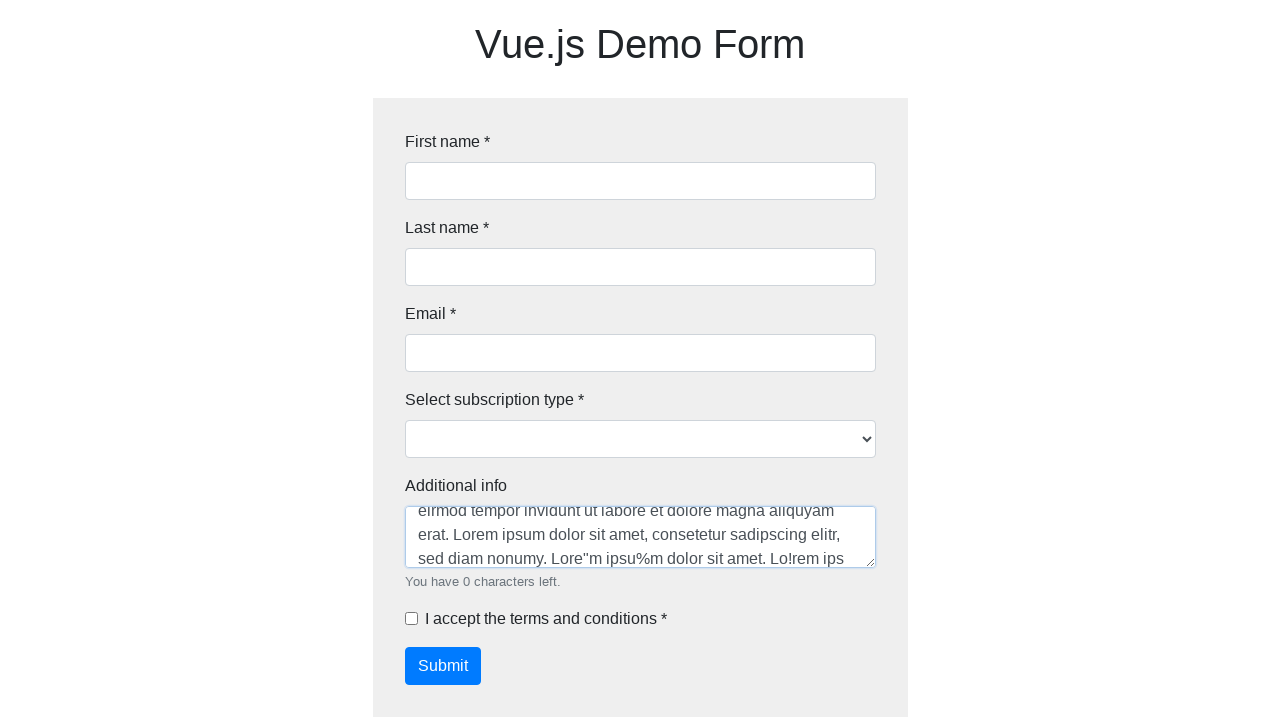

Clicked submit button to trigger form validation at (442, 666) on xpath=//*[@id="app"]/div/div/div/form/div[7]/button
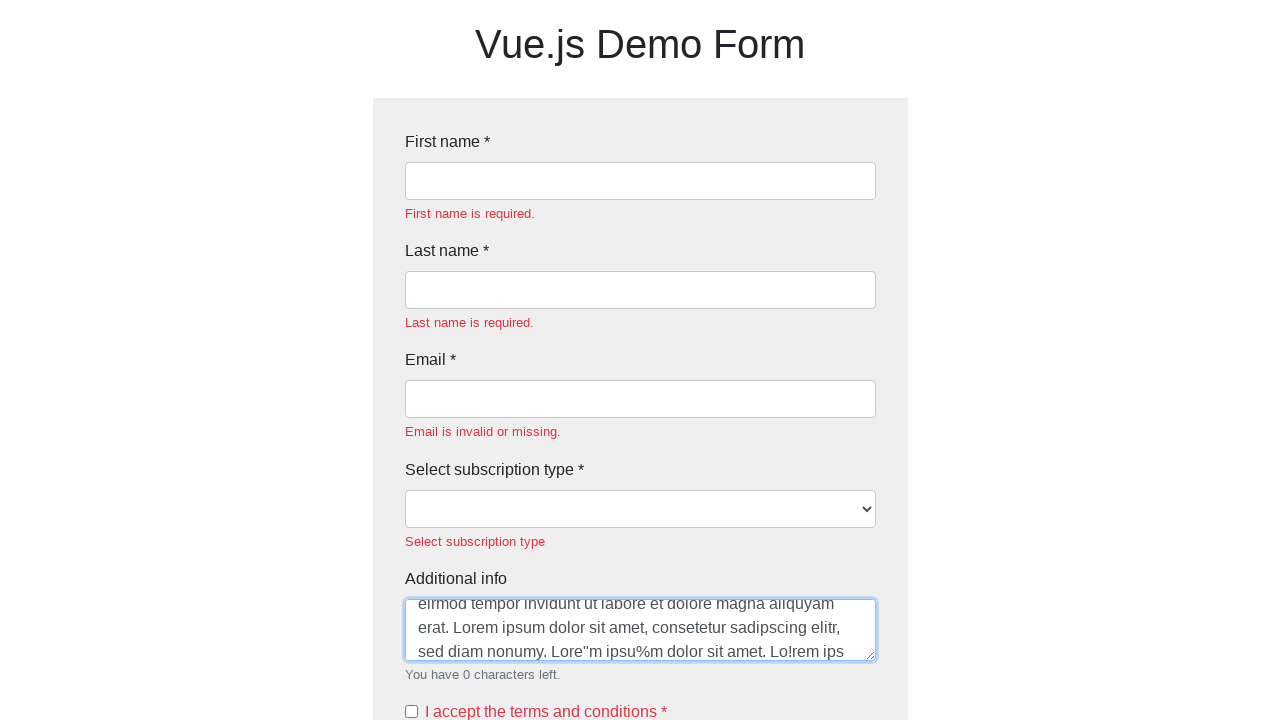

Validation error message appeared for overly long message field
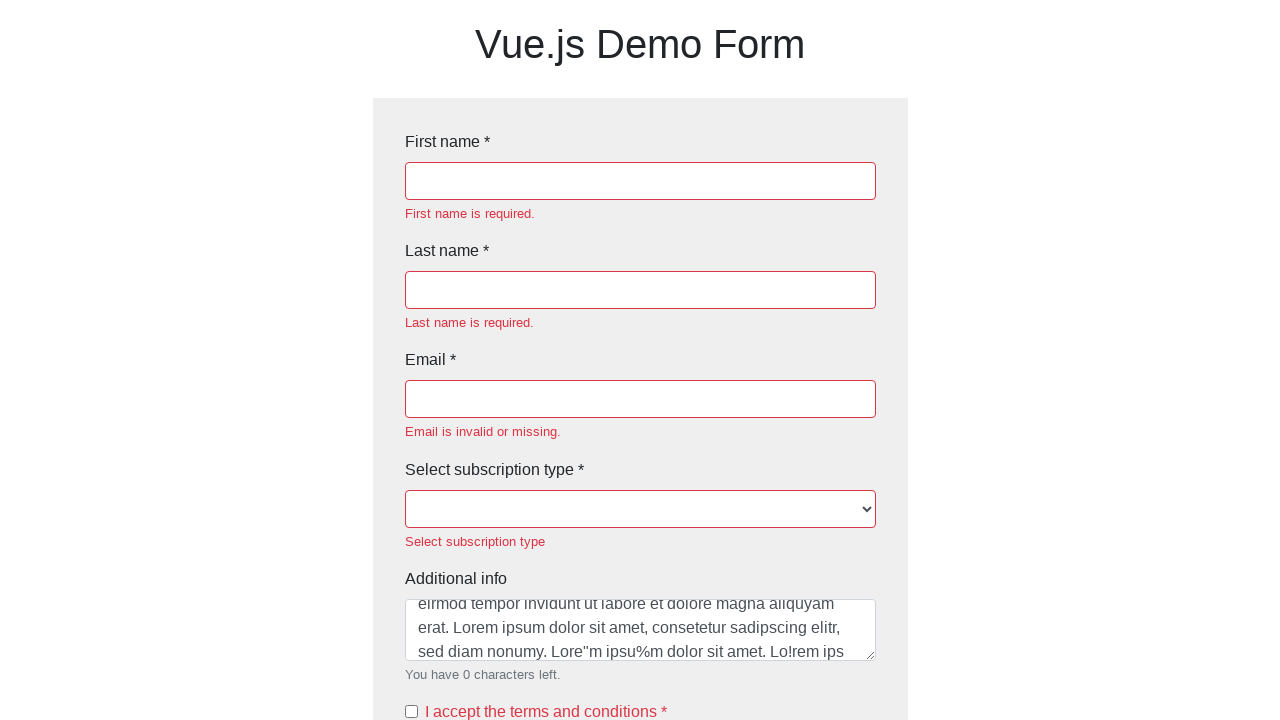

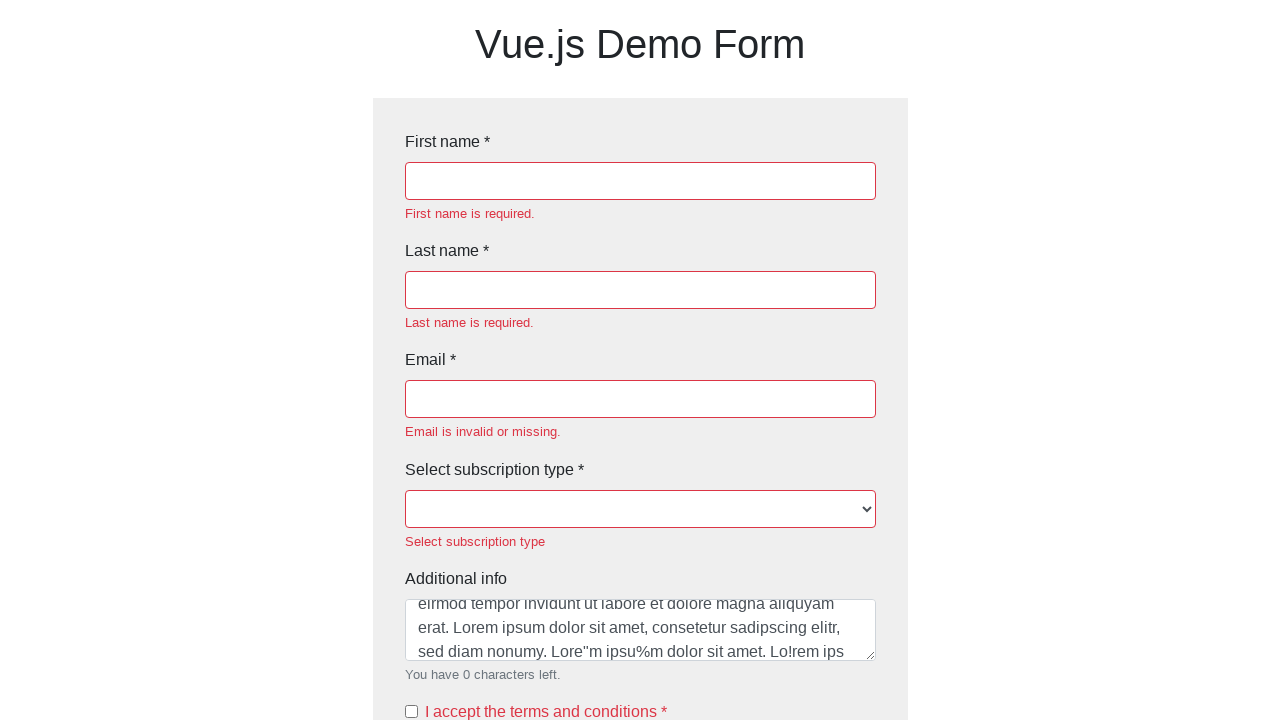